Tests JavaScript alert functionality by entering a name in an input field, clicking the alert button, and accepting the alert dialog.

Starting URL: https://rahulshettyacademy.com/AutomationPractice

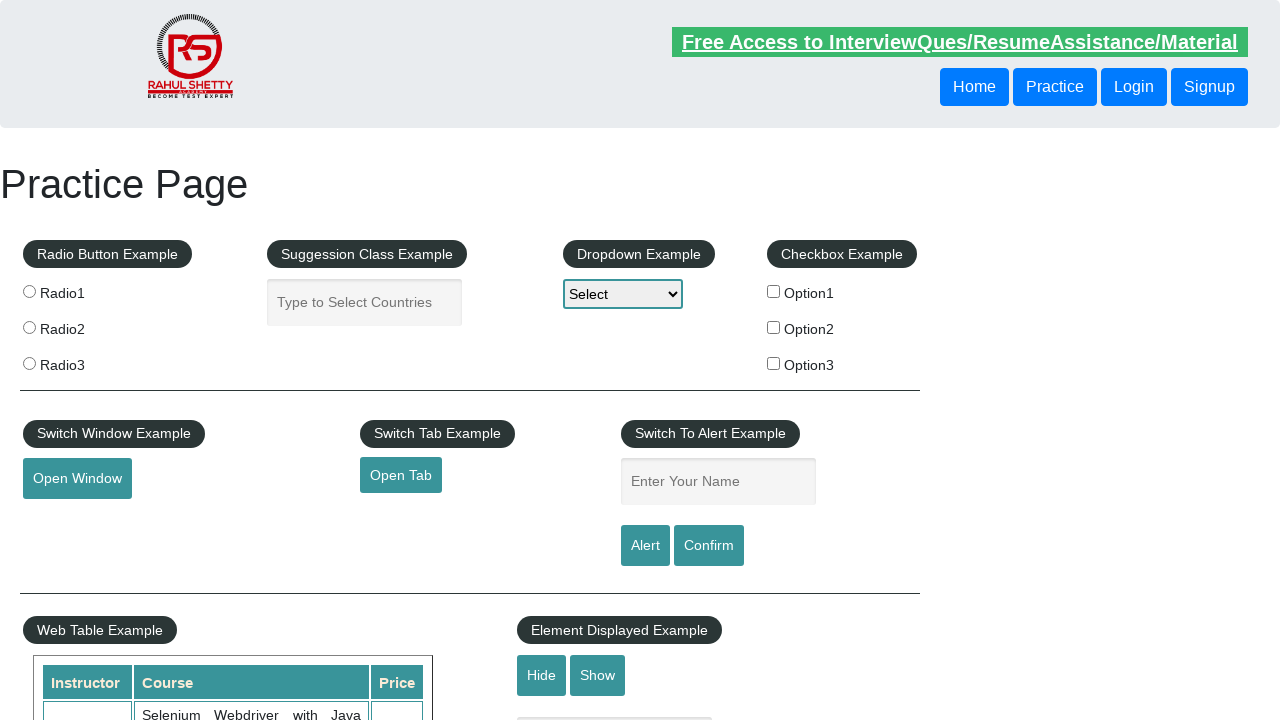

Name input field appeared on the page
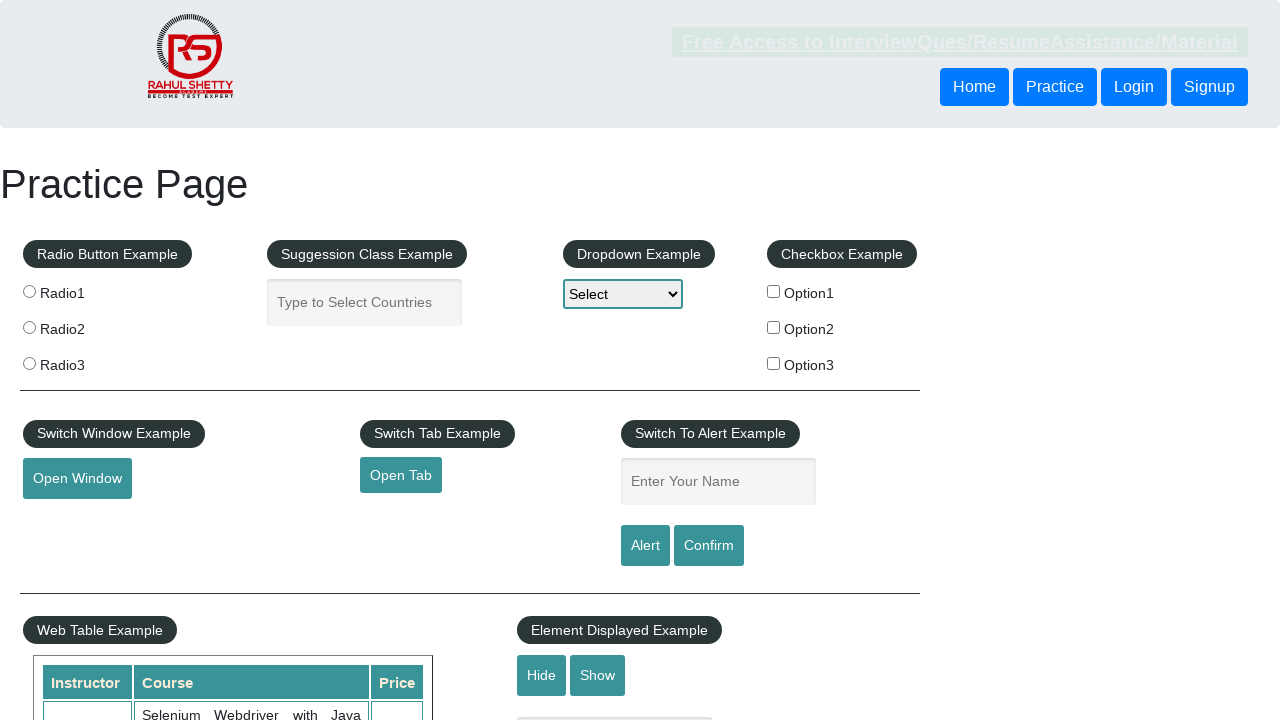

Entered name 'Yantrisnandra Akbar' in the input field on input#name
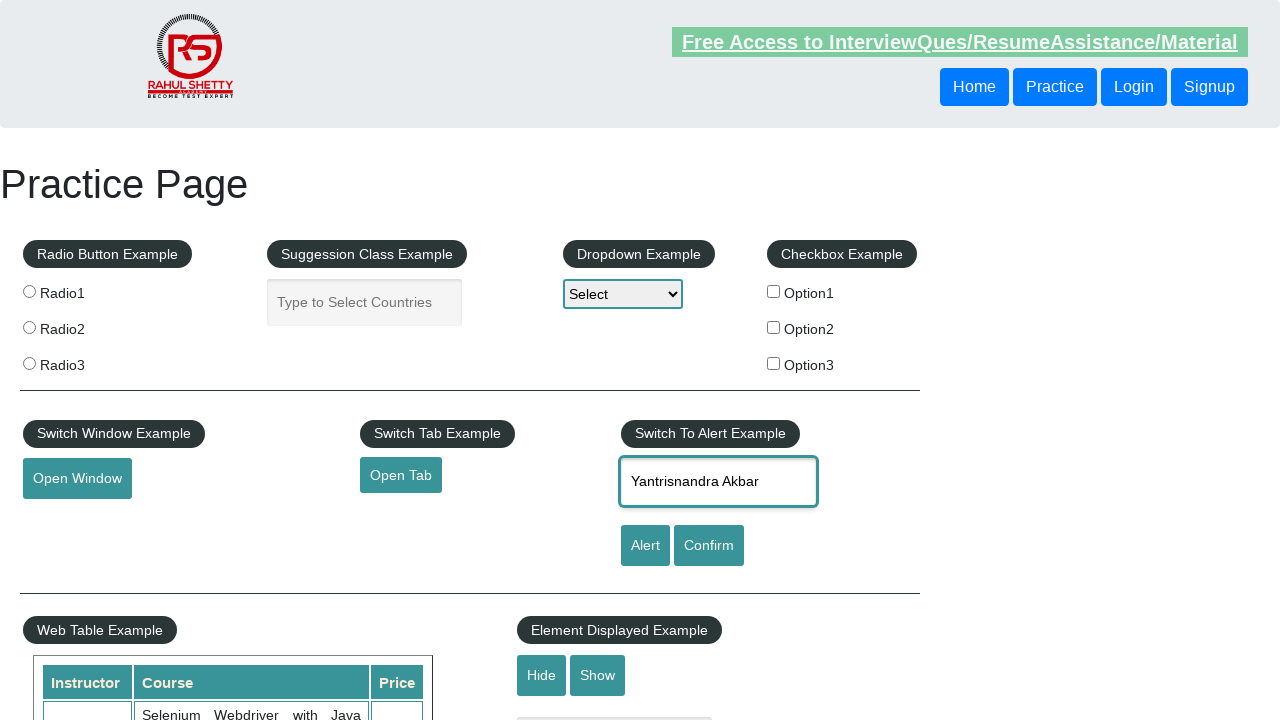

Clicked the alert button at (645, 546) on input#alertbtn
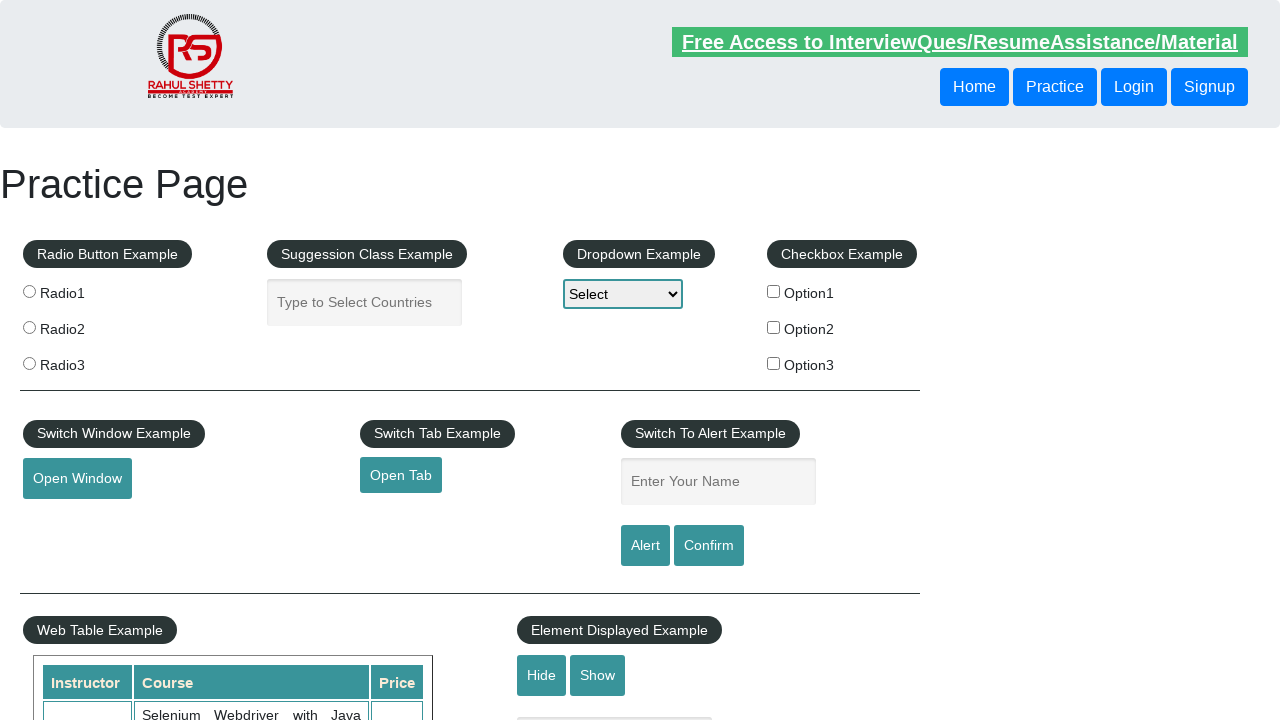

Set up dialog handler to accept JavaScript alert
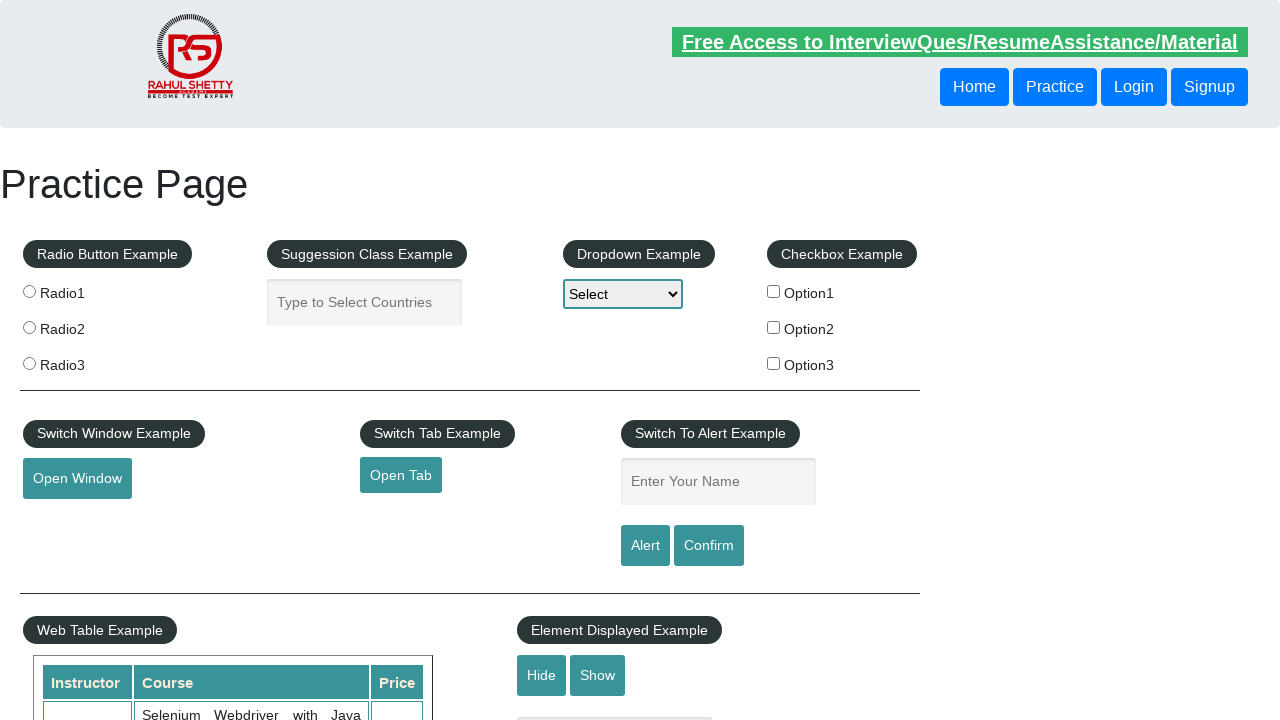

Waited for alert dialog to be processed
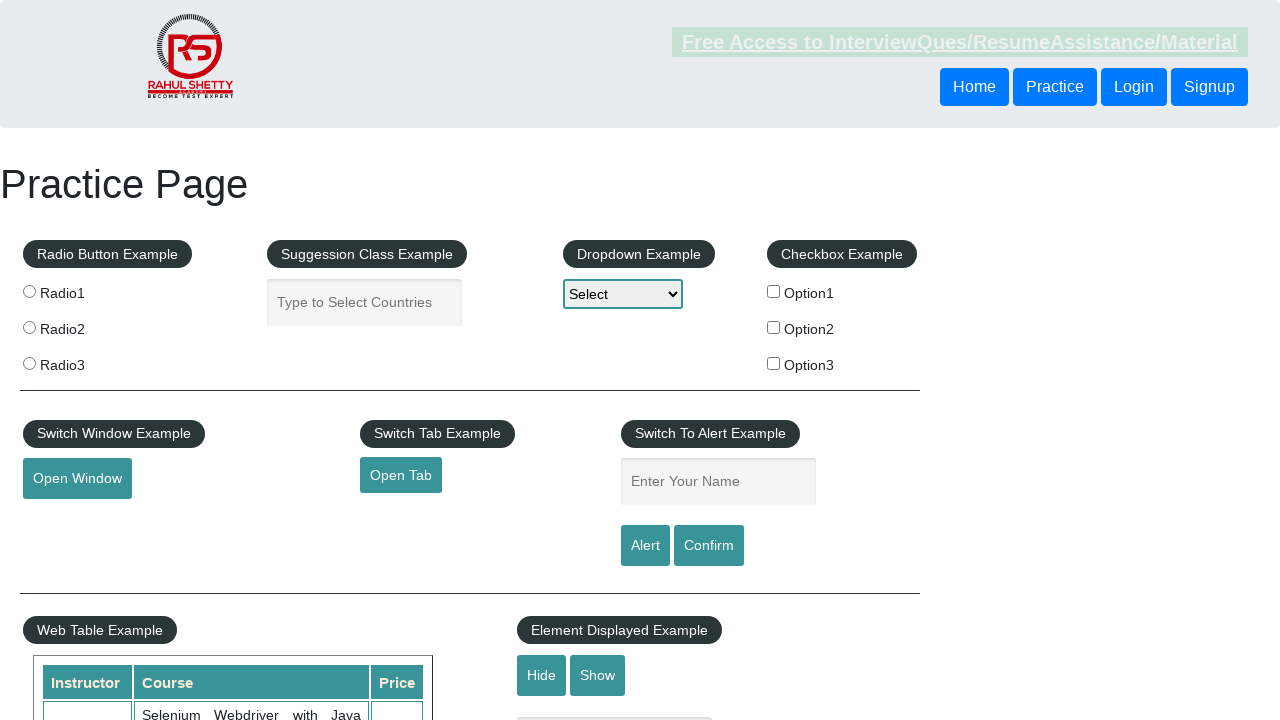

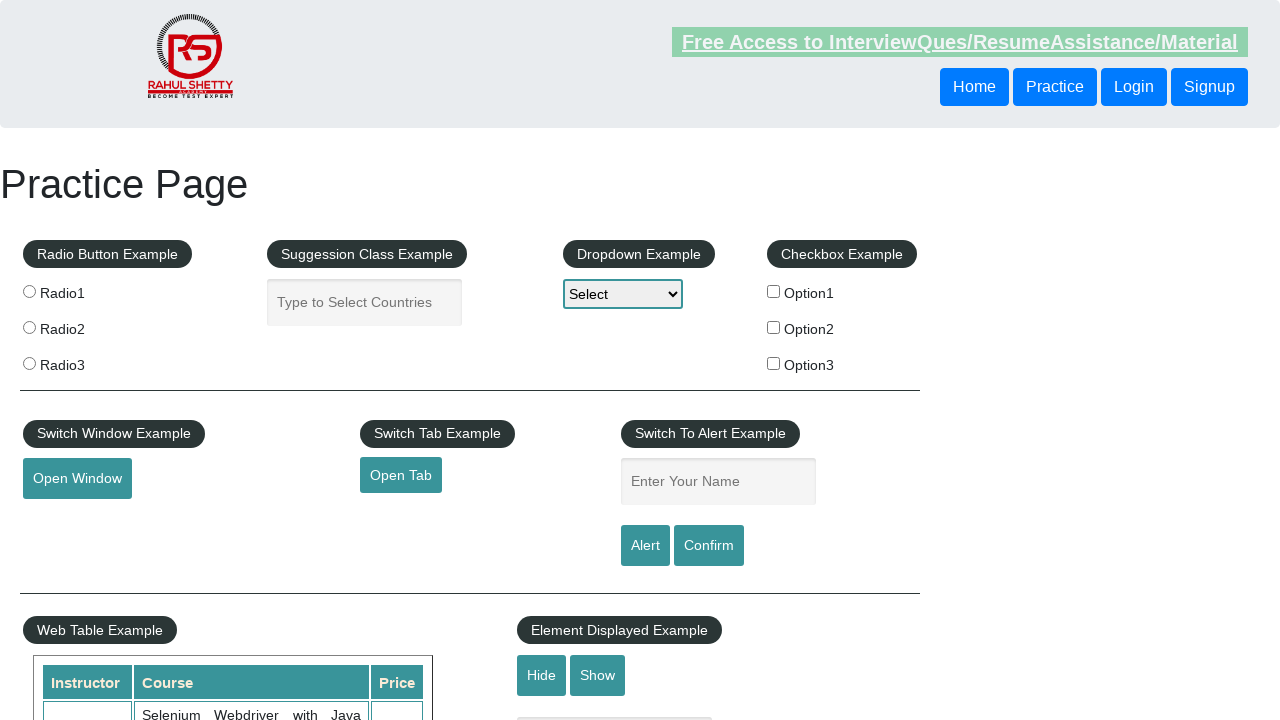